Tests prompt dialog flow by entering a year value, then dismissing the confirmation to get a different result

Starting URL: https://antoniotrindade.com.br/treinoautomacao/elementsweb.html

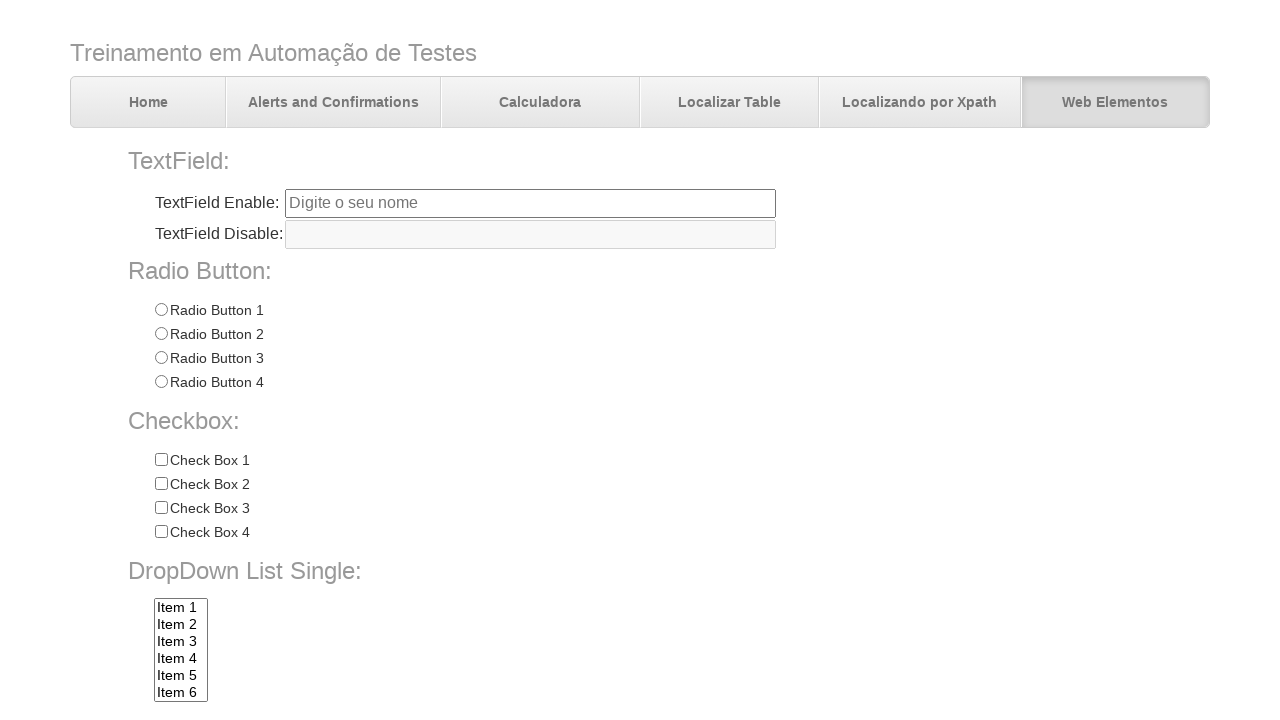

Set up dialog event handler
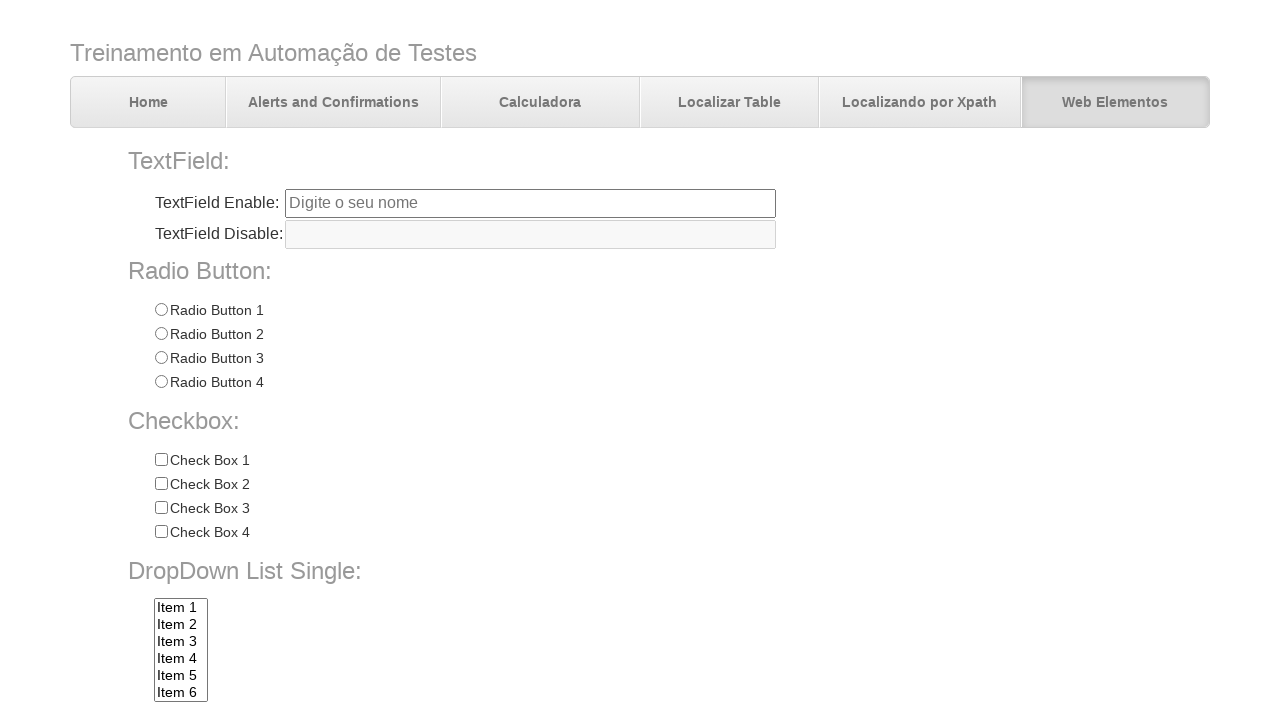

Clicked prompt button to trigger dialog flow at (375, 700) on #promptBtn
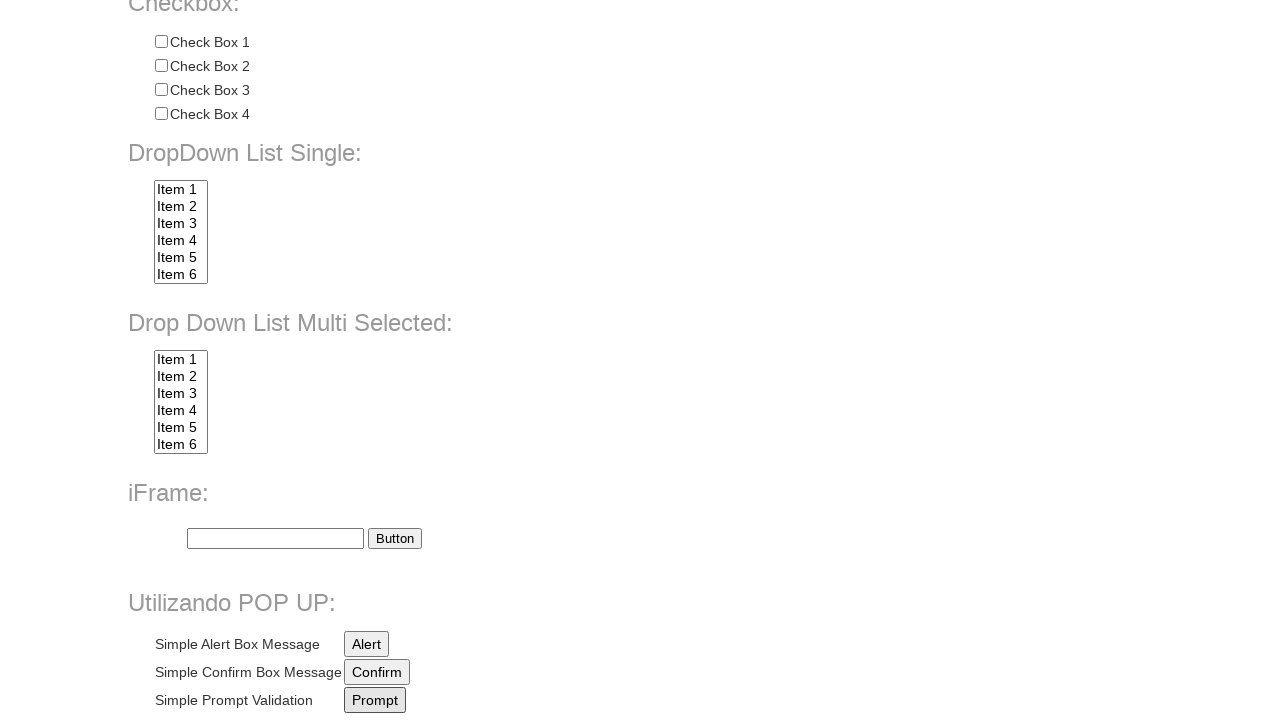

Waited for all dialogs to be processed
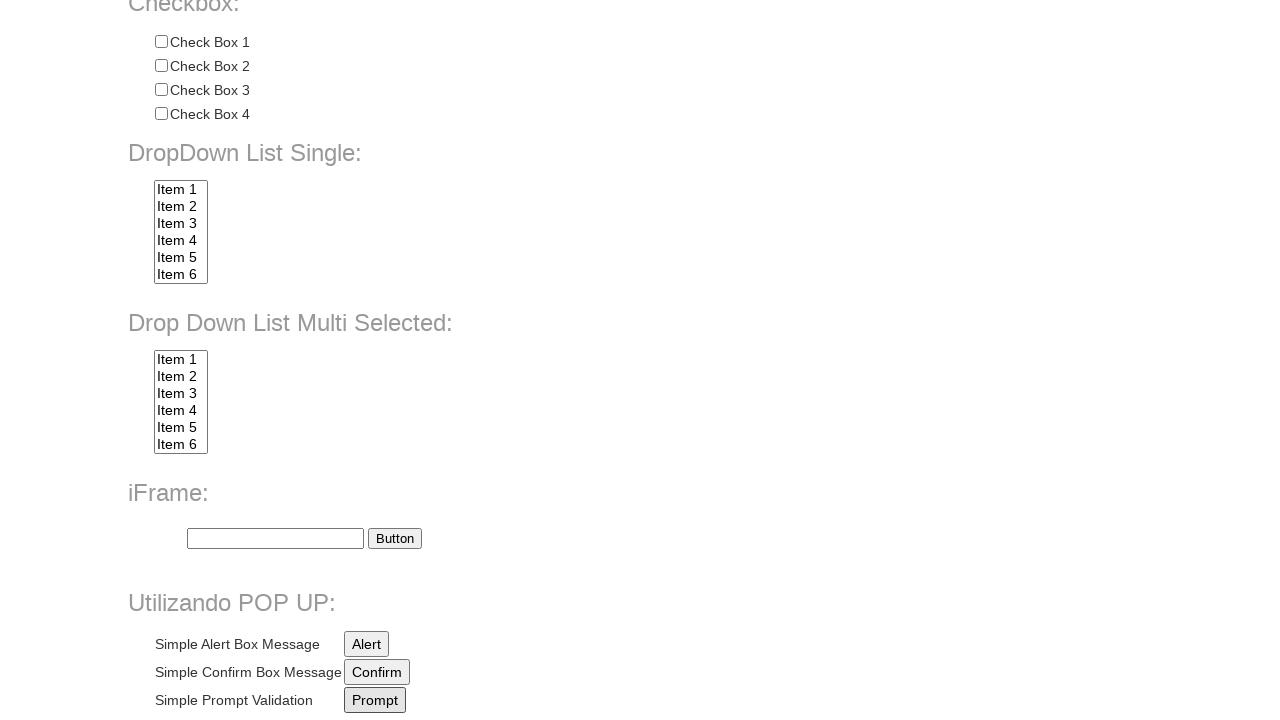

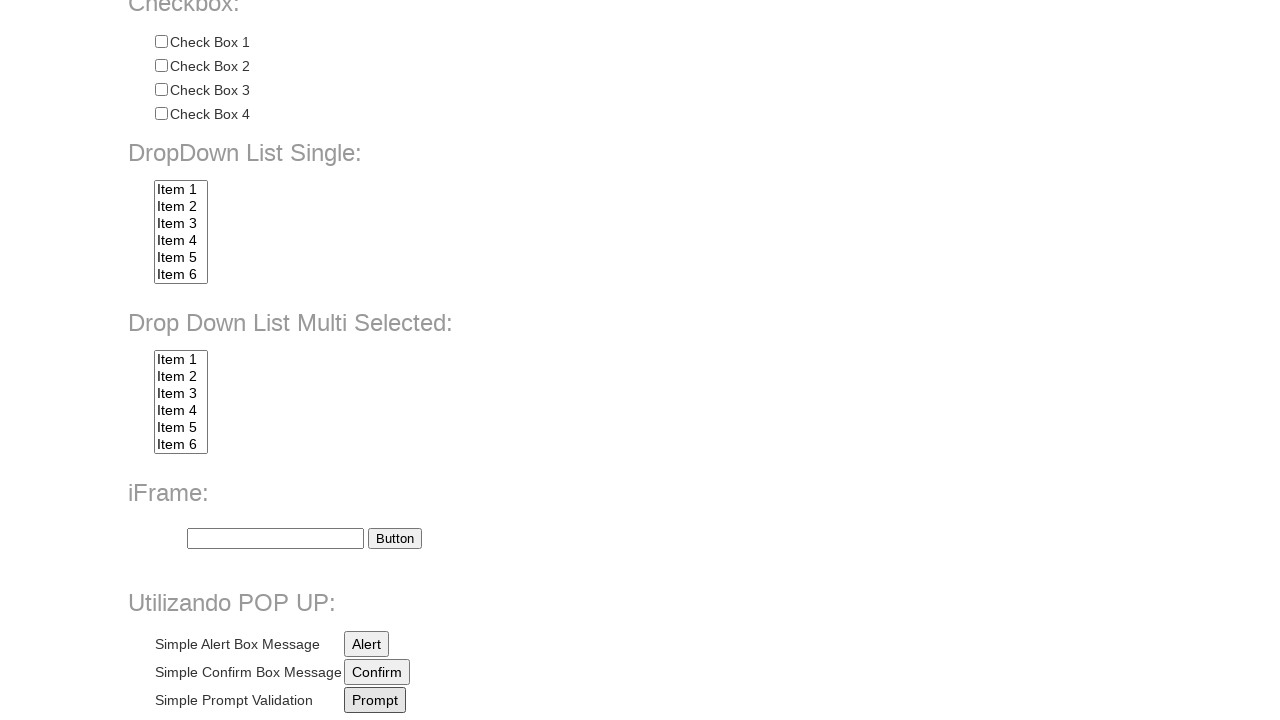